Tests a form submission by filling in first name, last name, and email fields using tab navigation and submitting with enter key

Starting URL: https://secure-retreat-92358.herokuapp.com/

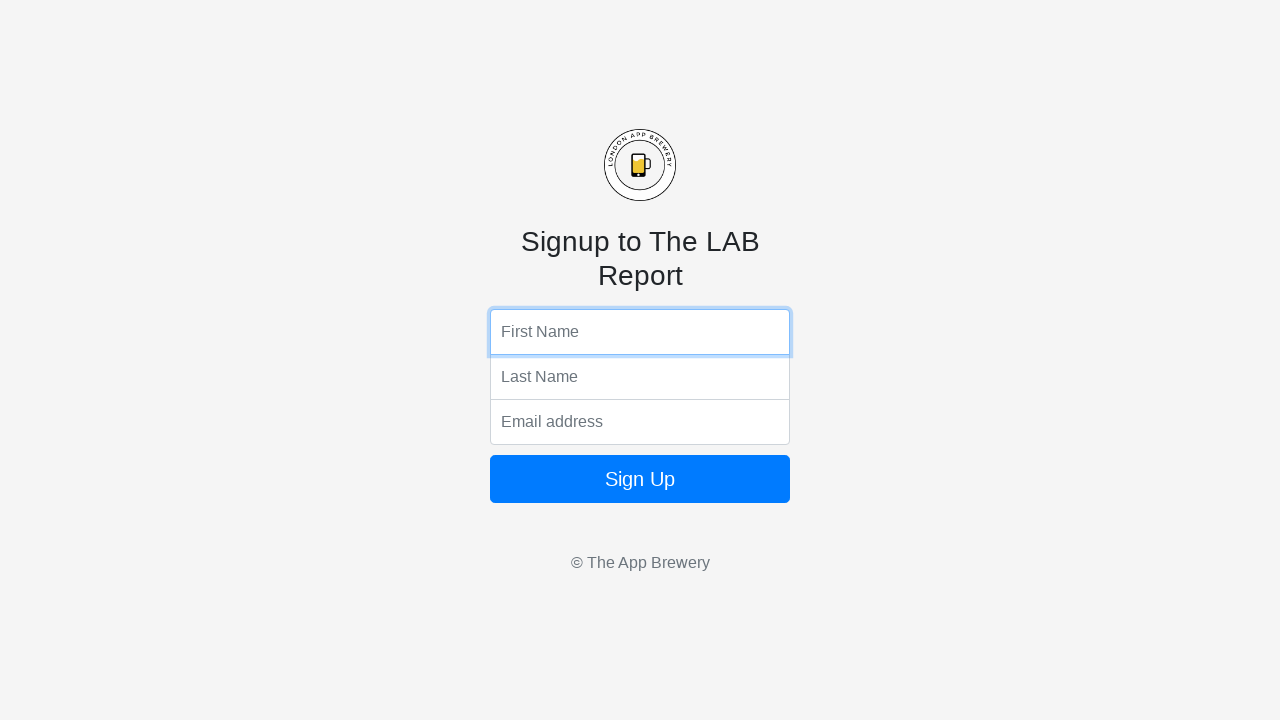

Navigated to form submission page
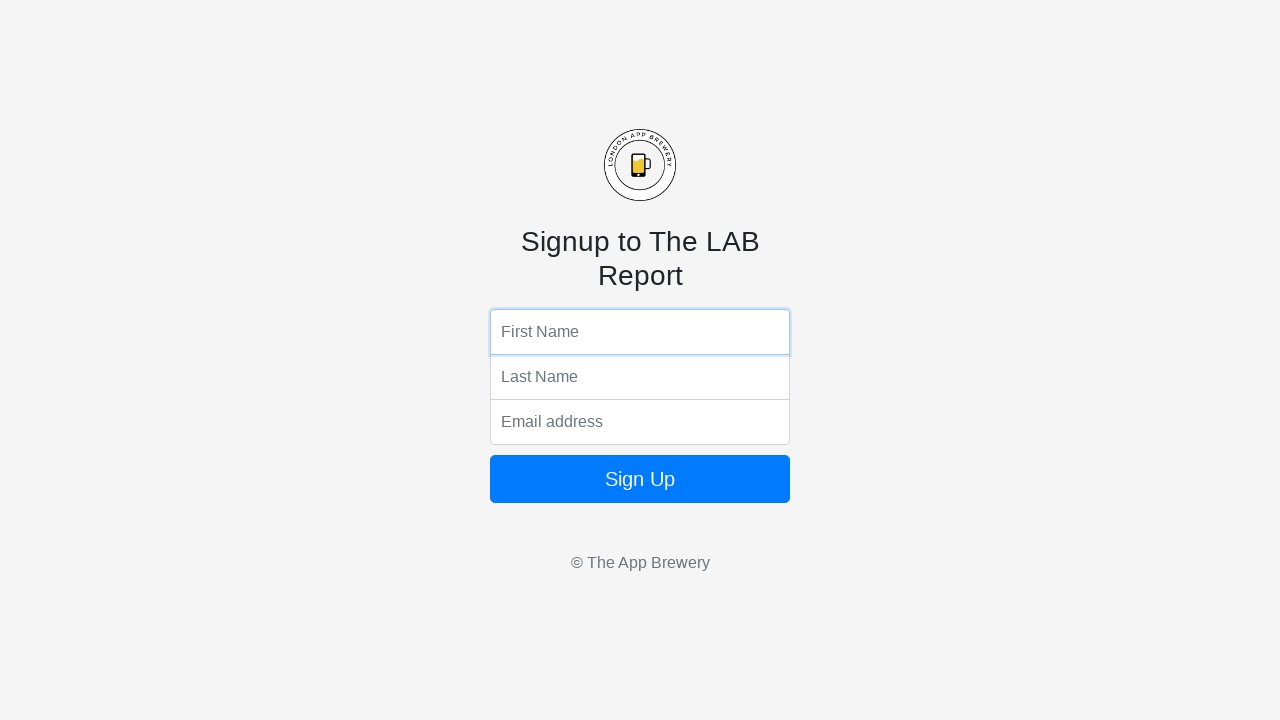

Filled first name field with 'Fukurou' on input[name='fName']
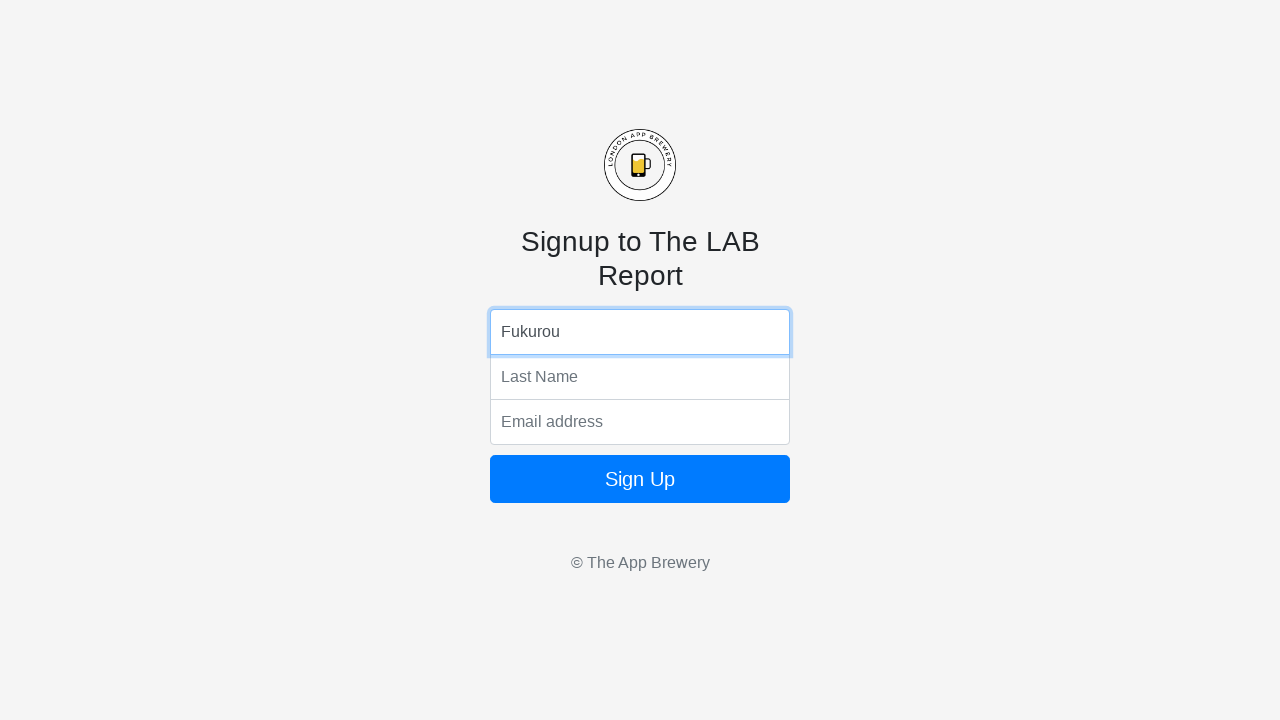

Tabbed to last name field on input[name='fName']
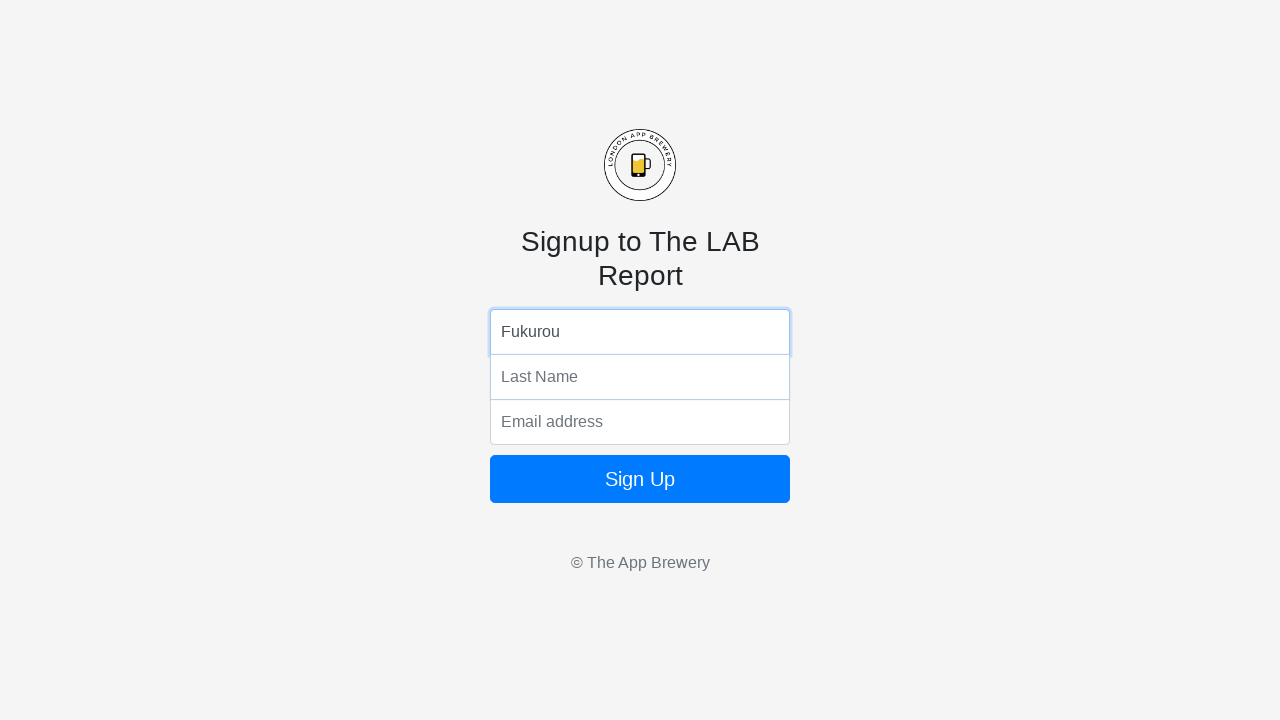

Filled last name field with 'Kurosu'
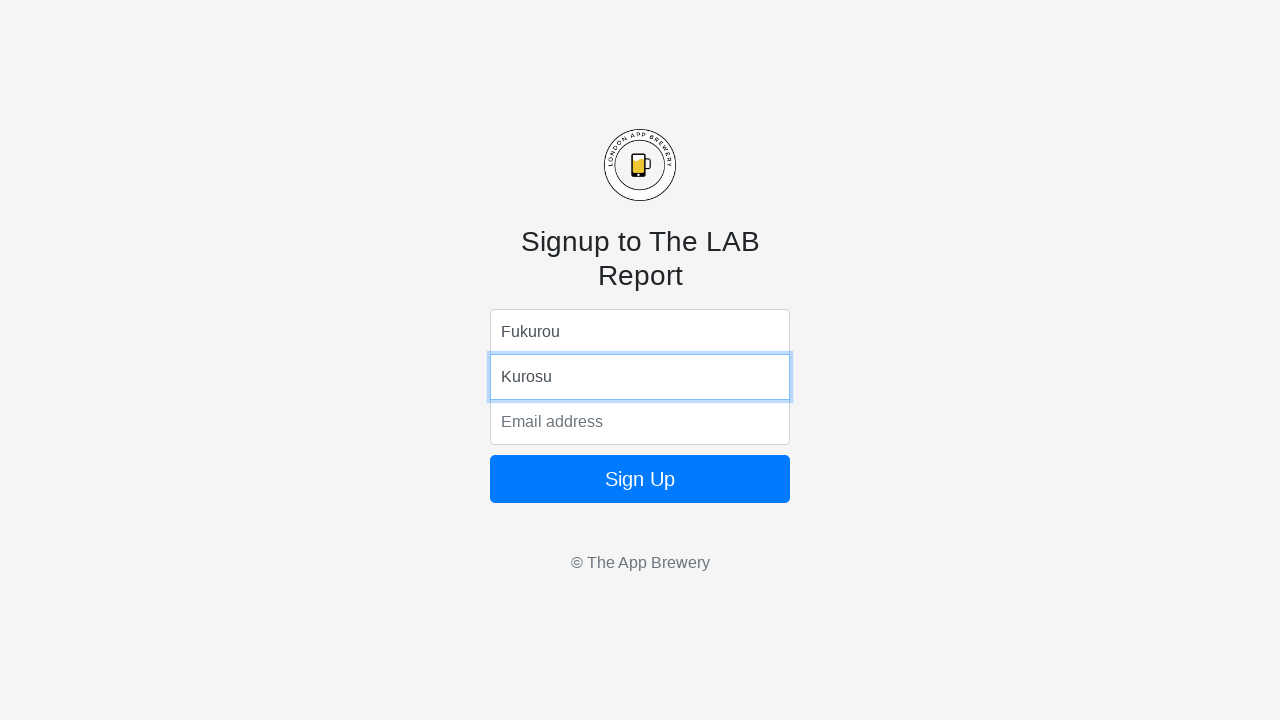

Tabbed to email field
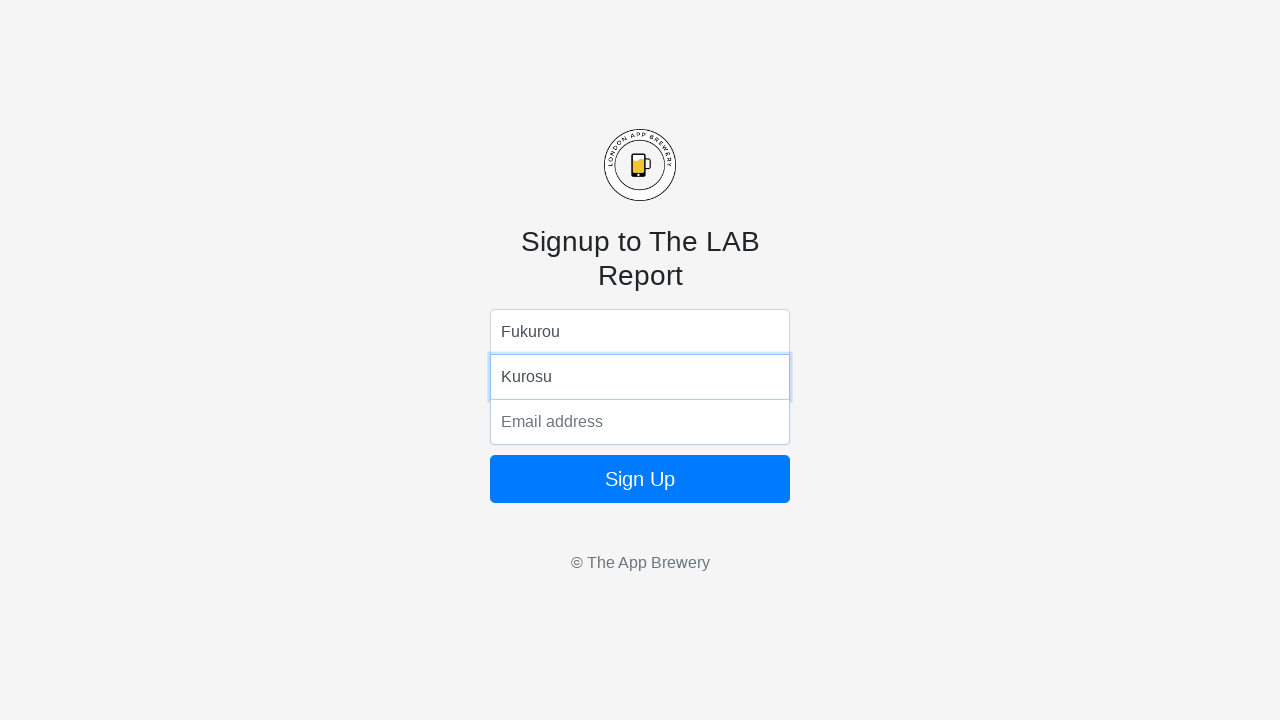

Filled email field with 'dummyemail@gmail.com'
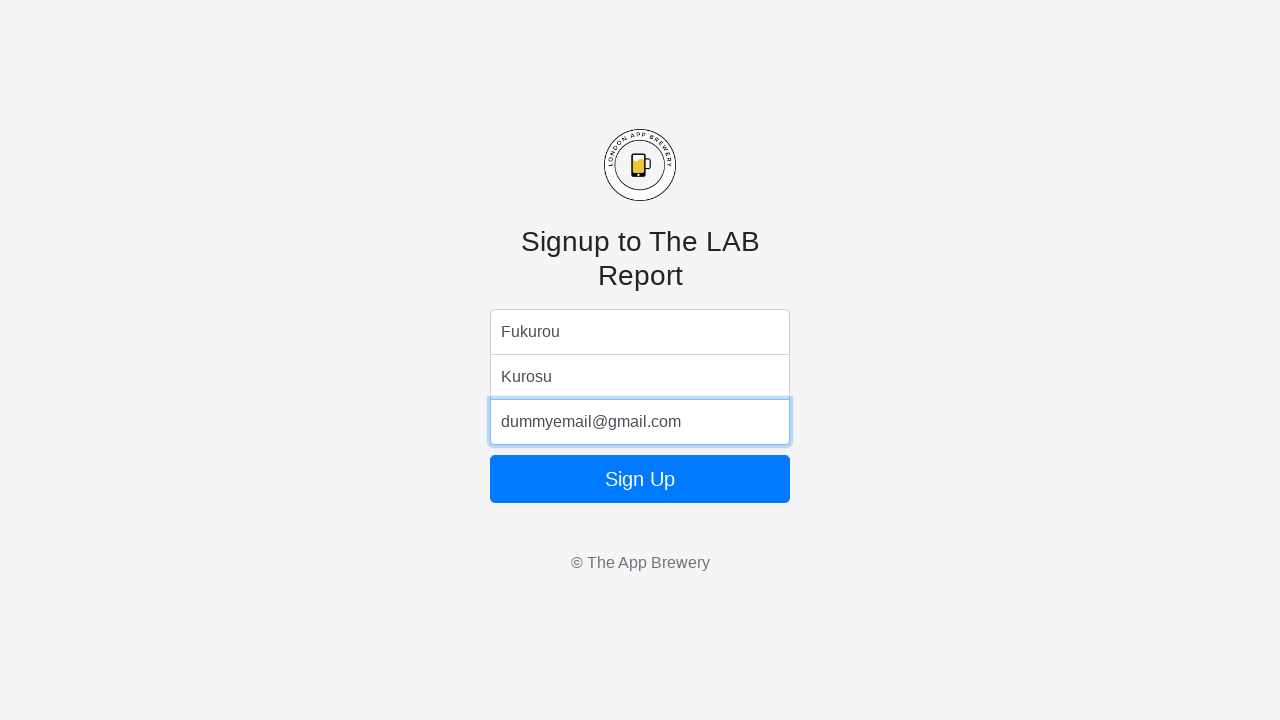

Submitted form by pressing Enter
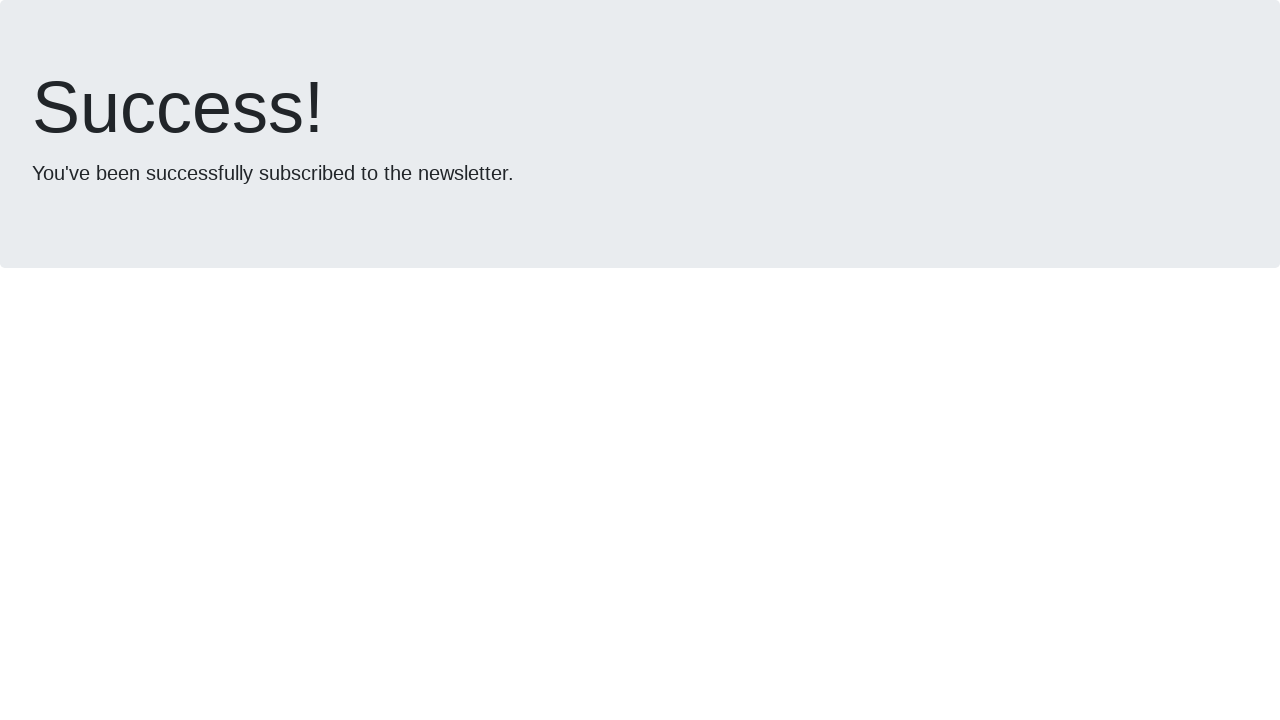

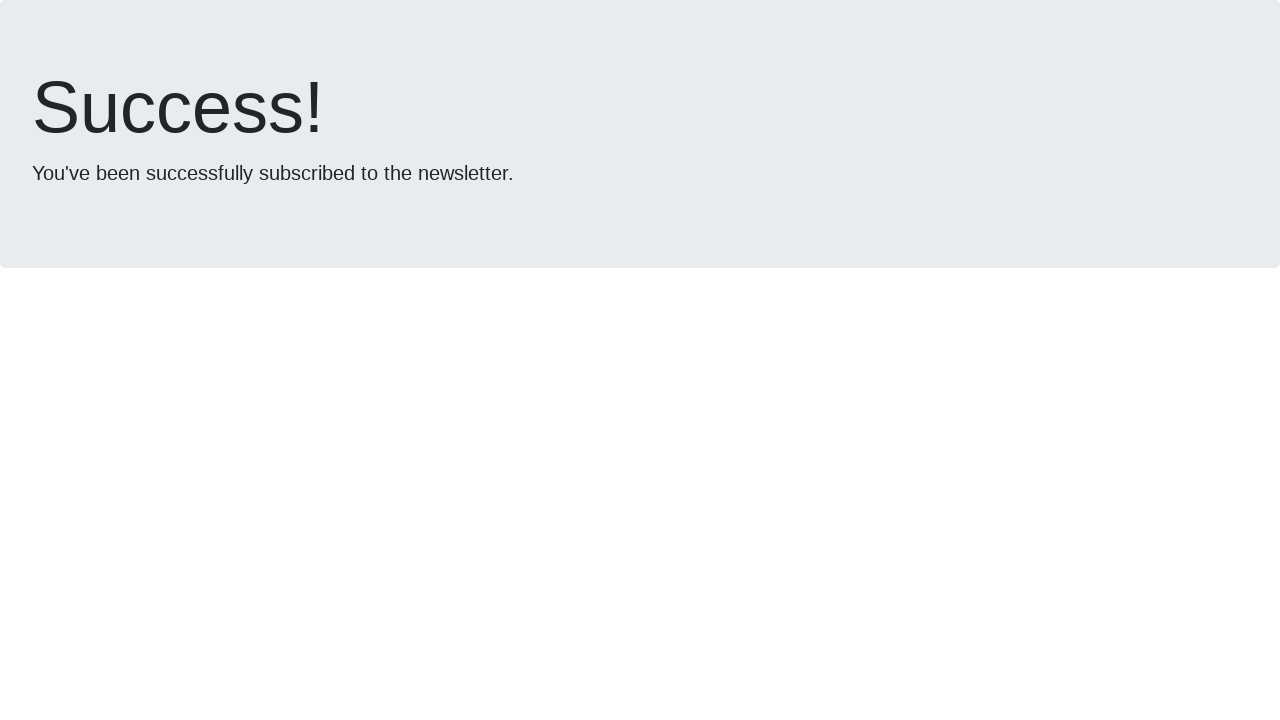